Tests AJAX functionality by clicking a button that triggers an asynchronous request and waiting for a success message to appear

Starting URL: http://uitestingplayground.com/ajax

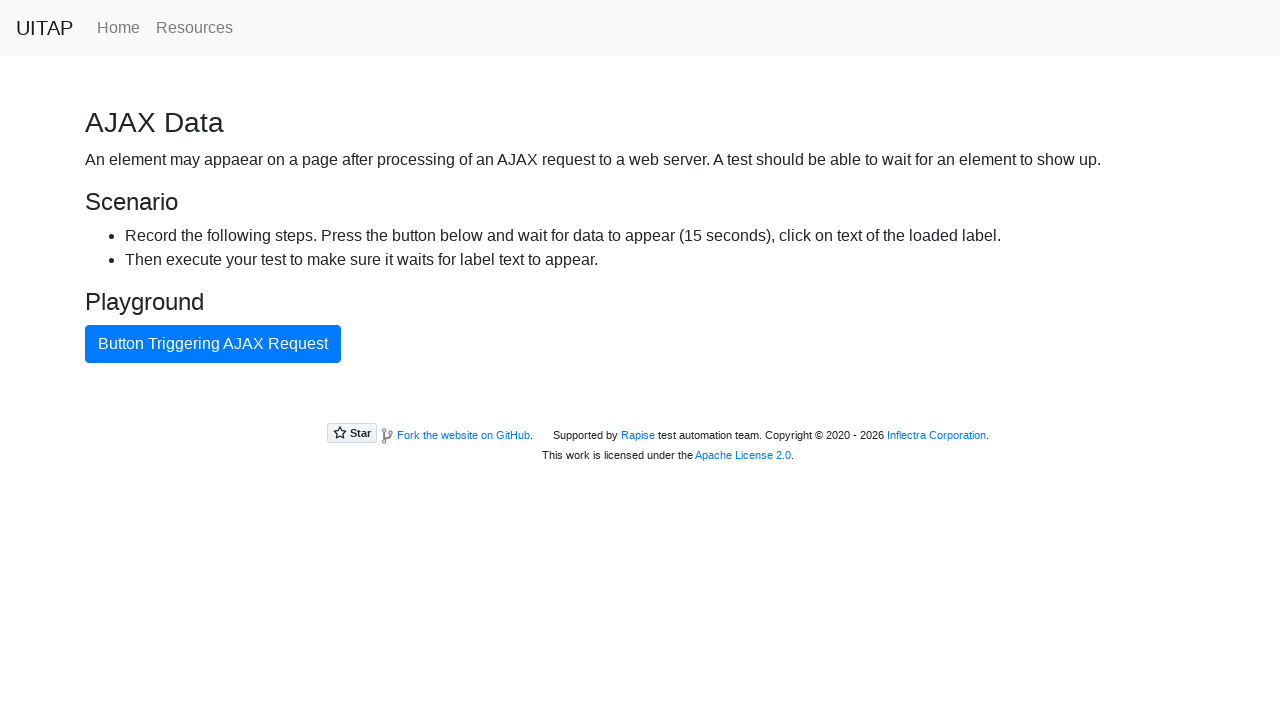

Clicked AJAX button to trigger asynchronous request at (213, 344) on #ajaxButton
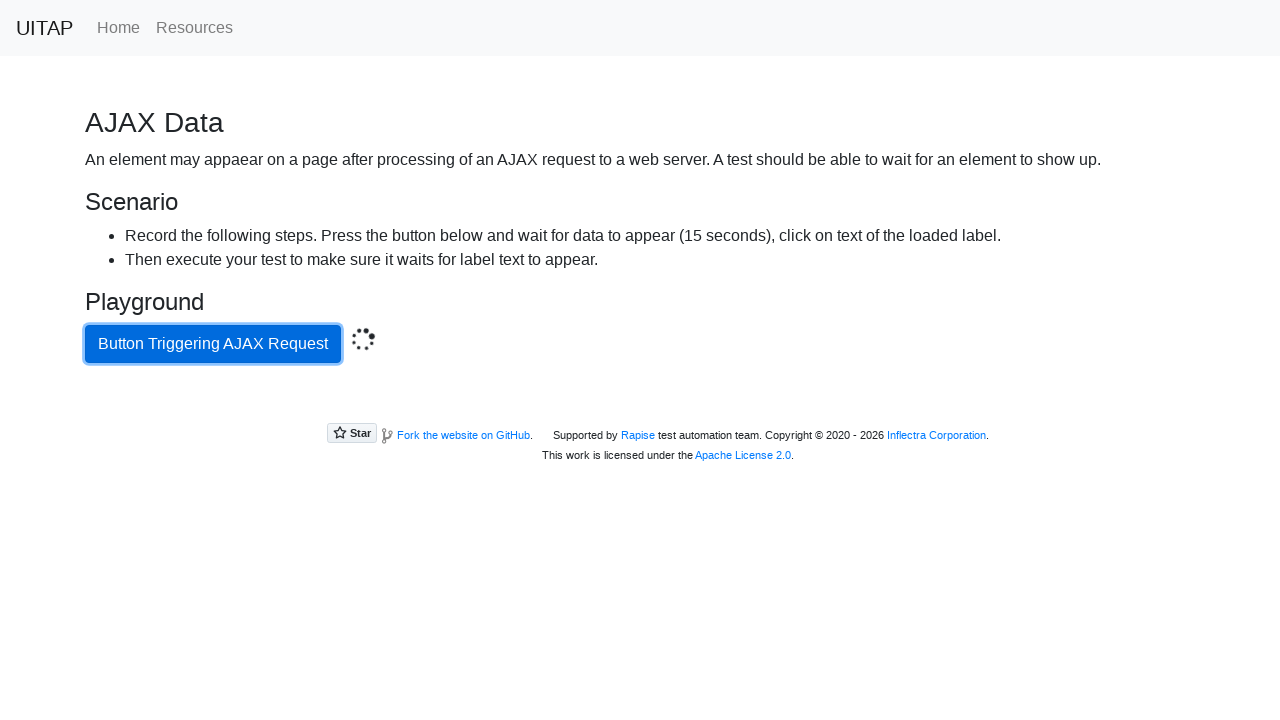

Success message appeared after AJAX request completed
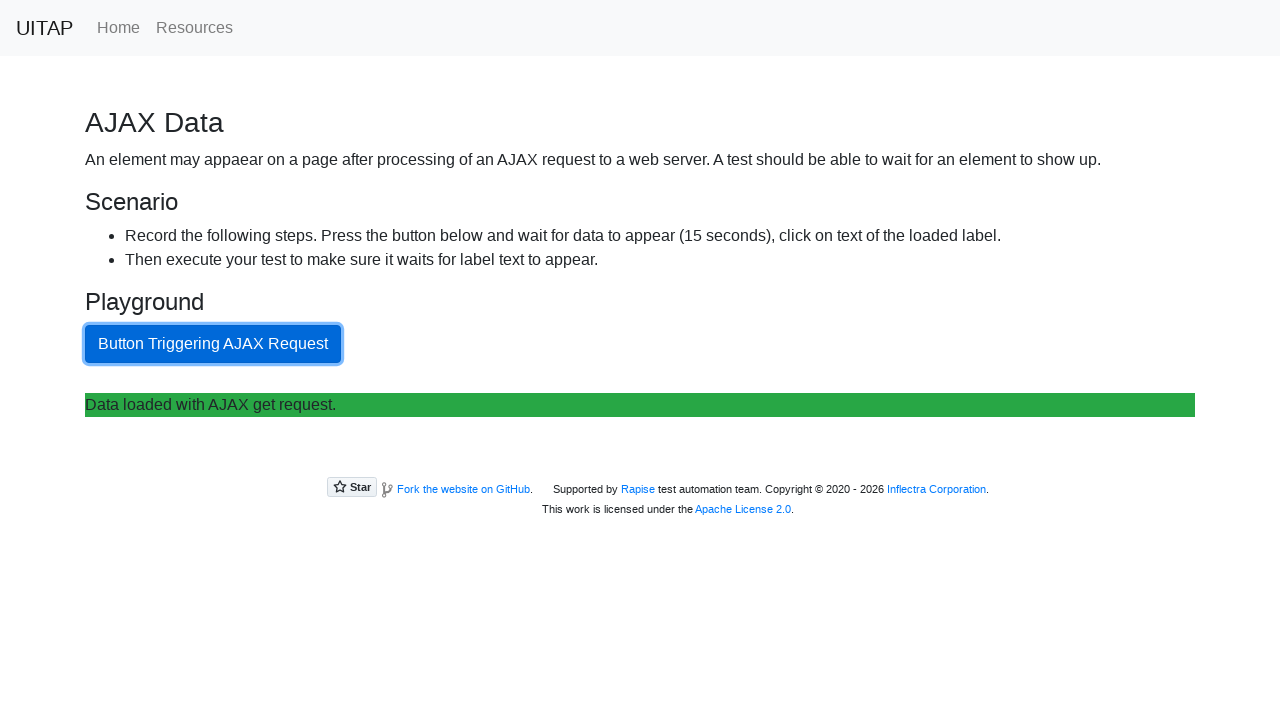

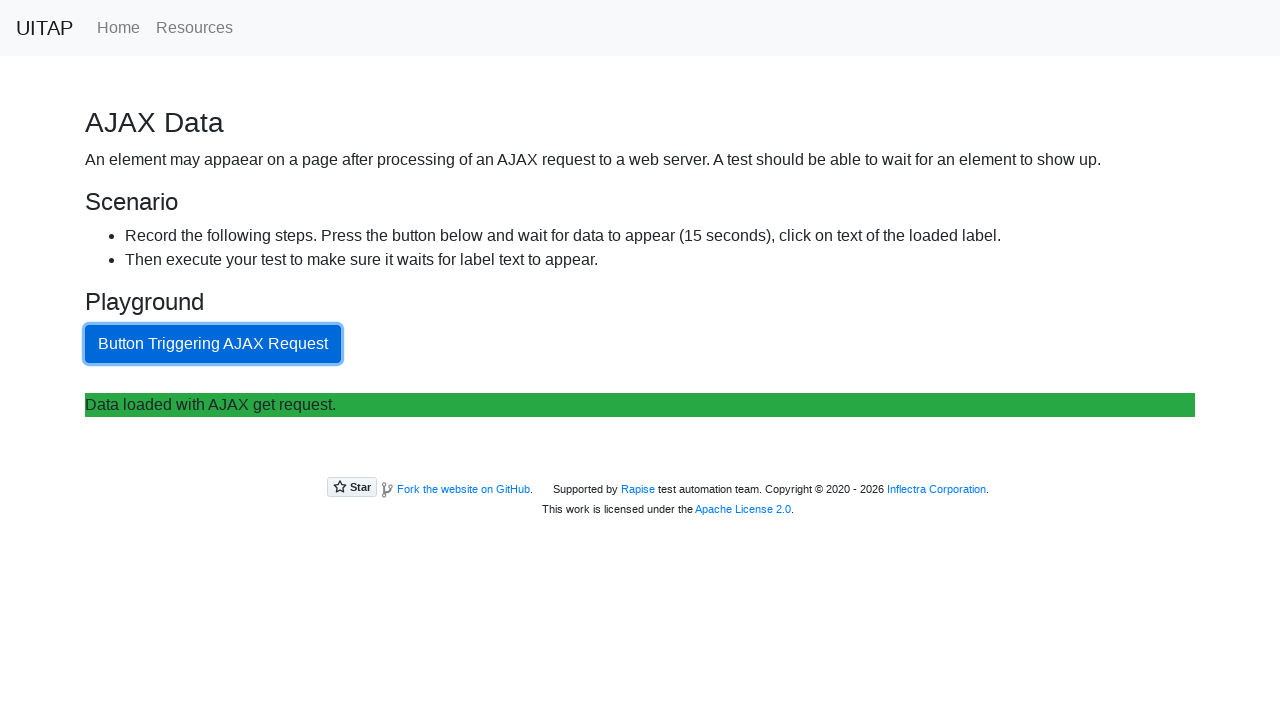